Tests selecting an option from a dropdown by iterating through all options and clicking the one with matching text, then verifying the selection was made correctly.

Starting URL: https://the-internet.herokuapp.com/dropdown

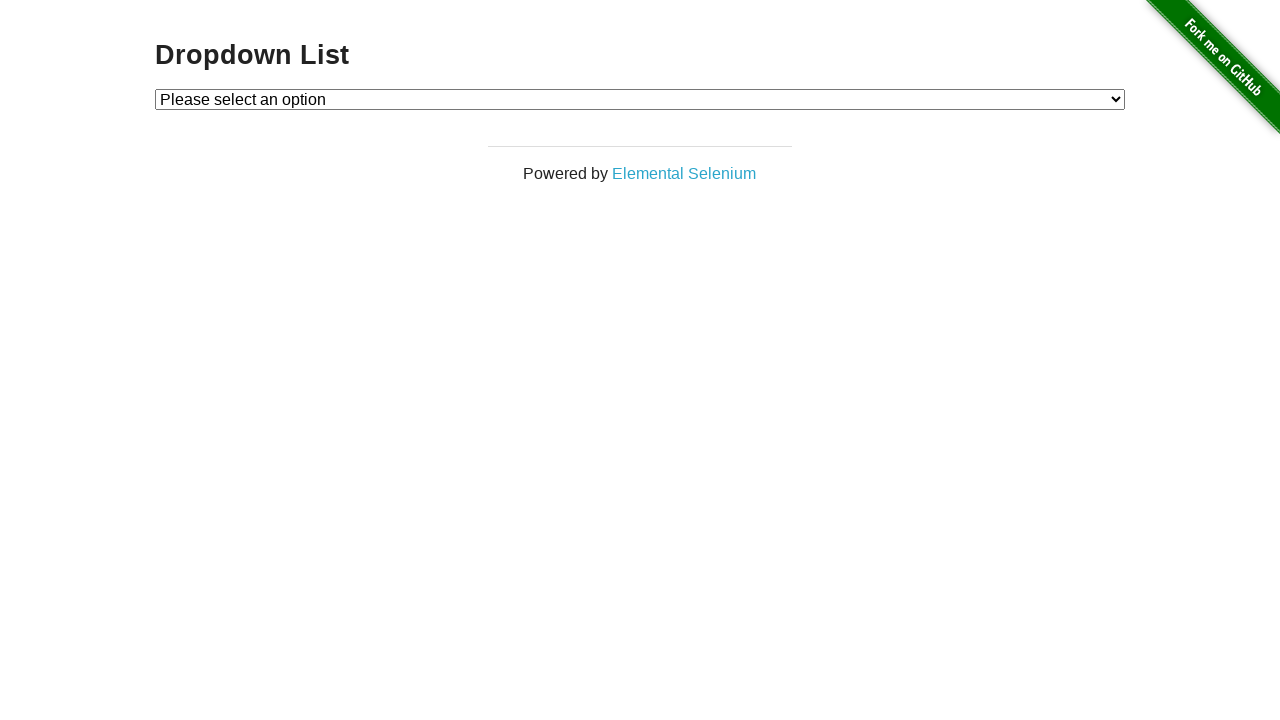

Waited for dropdown element to be present
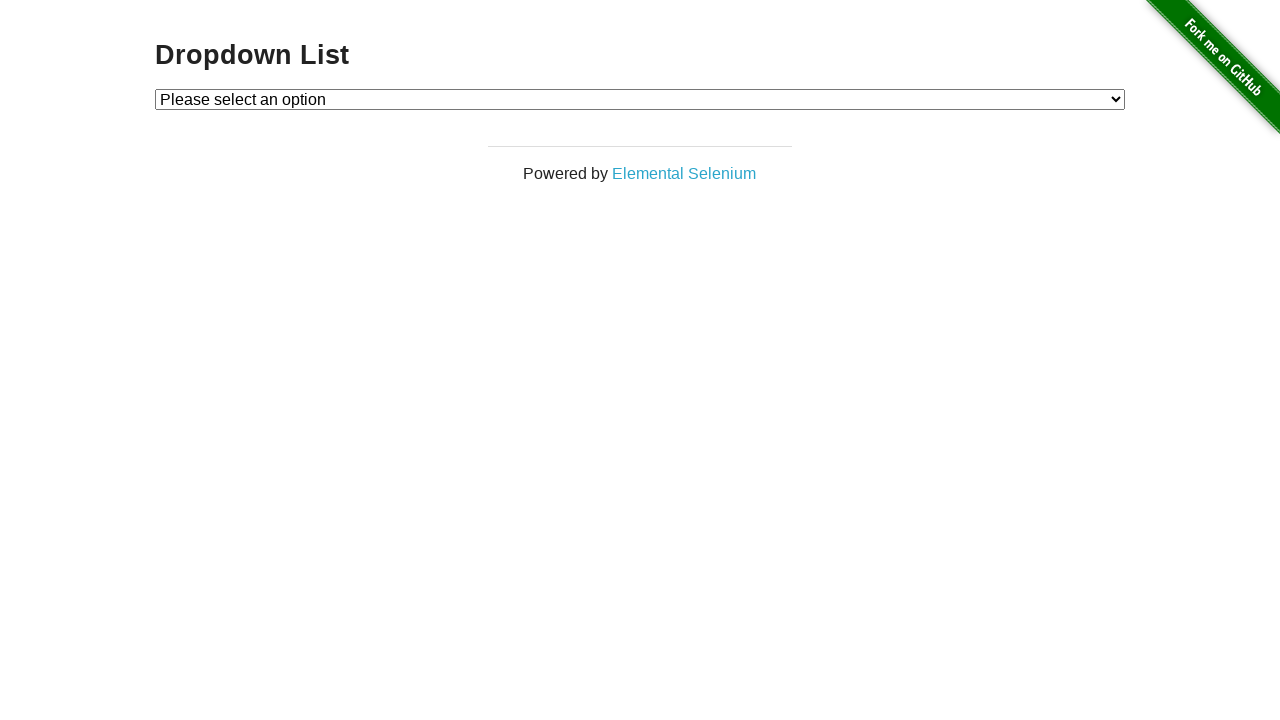

Selected 'Option 1' from dropdown on #dropdown
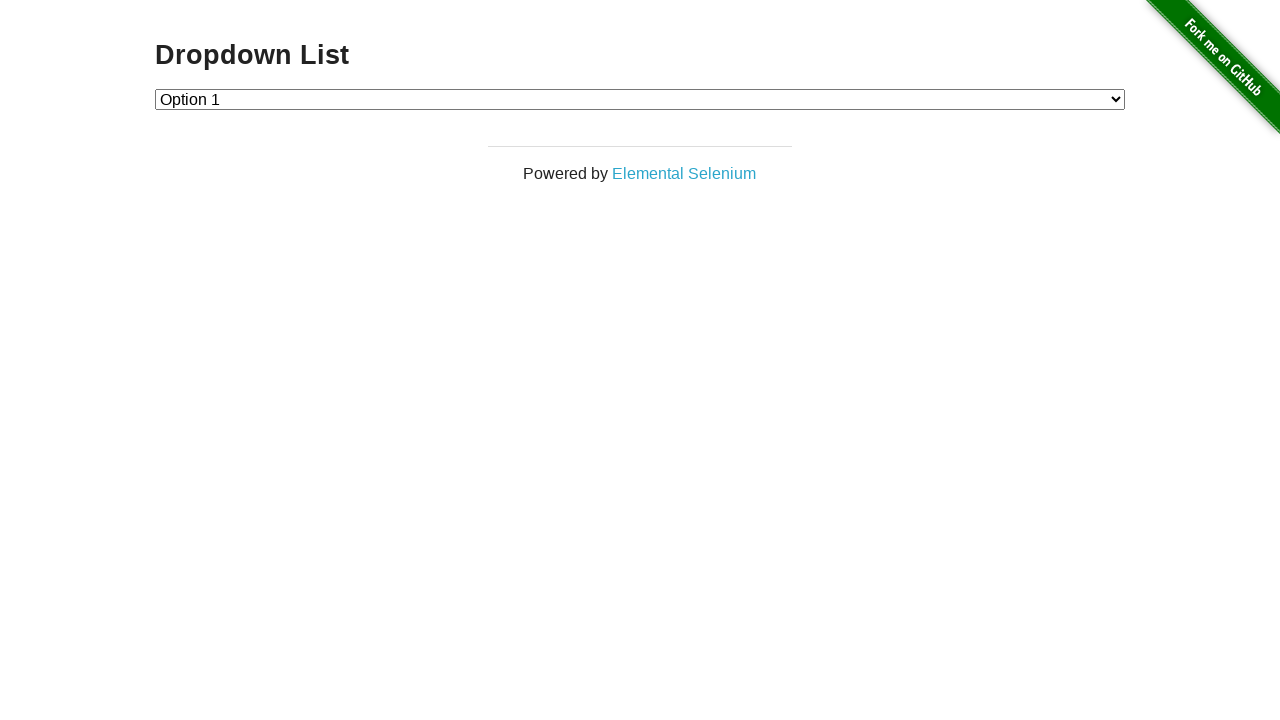

Retrieved selected dropdown value
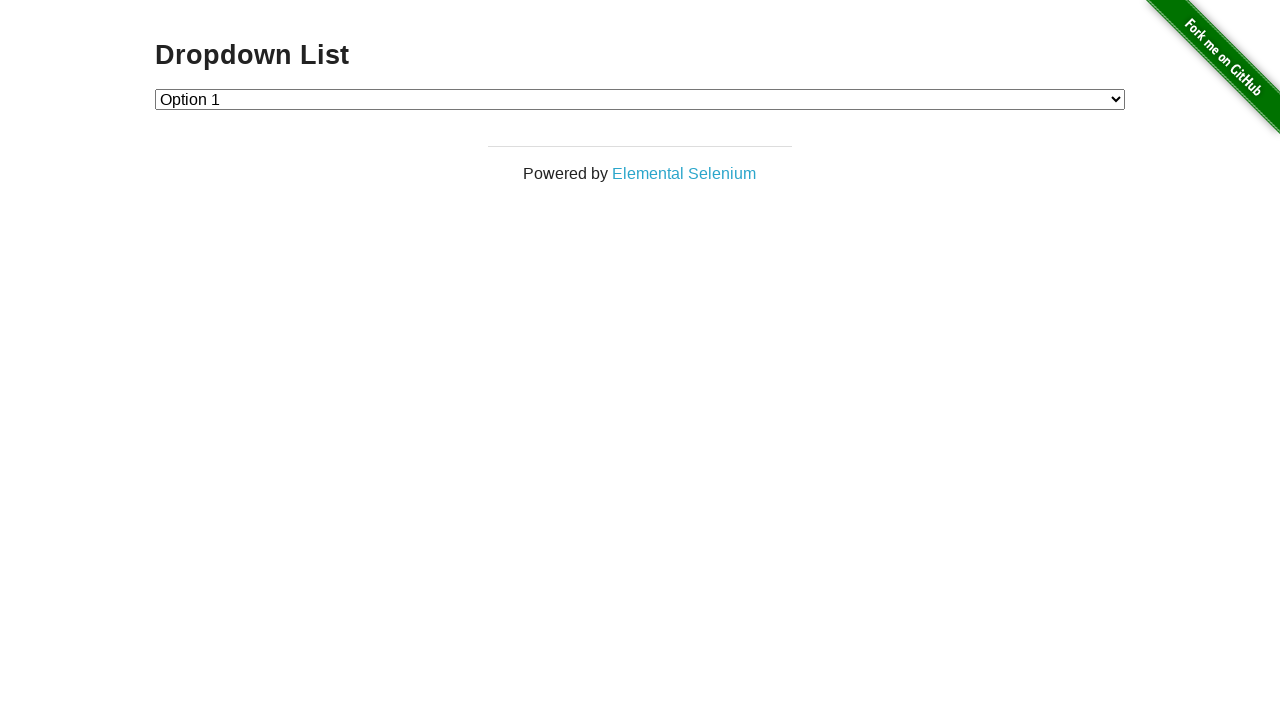

Verified that dropdown selection is correct (value = '1')
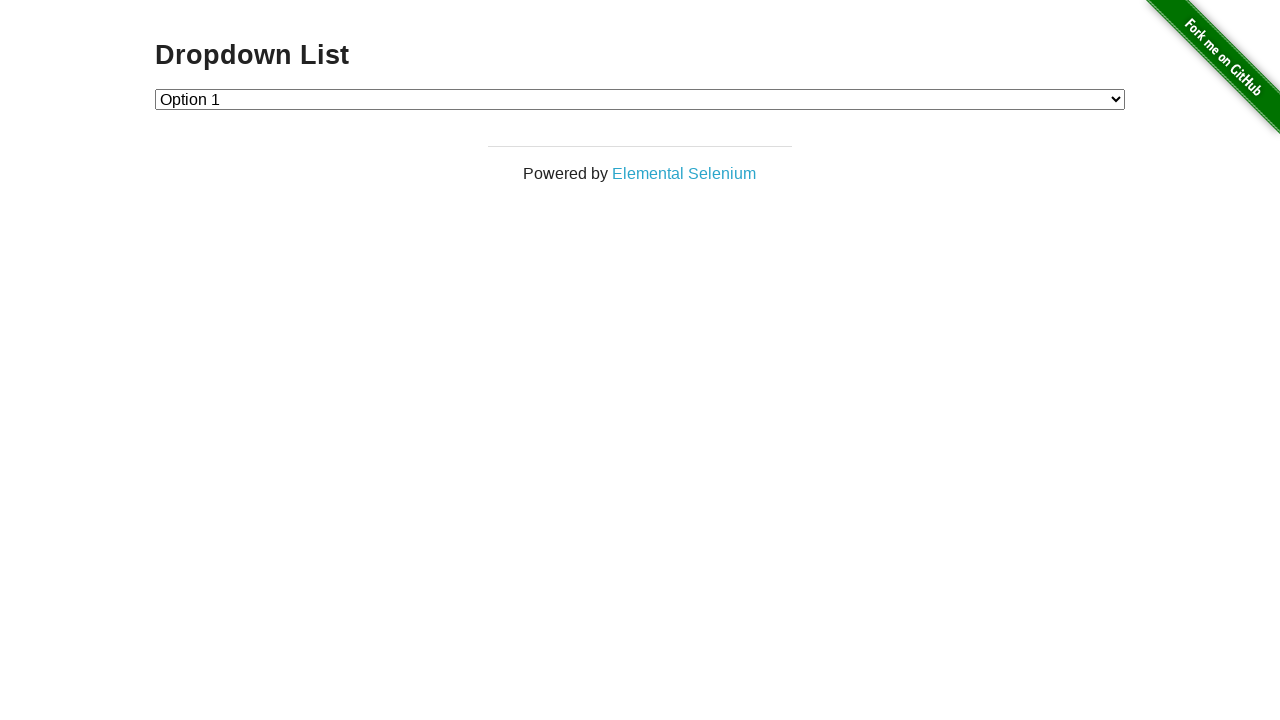

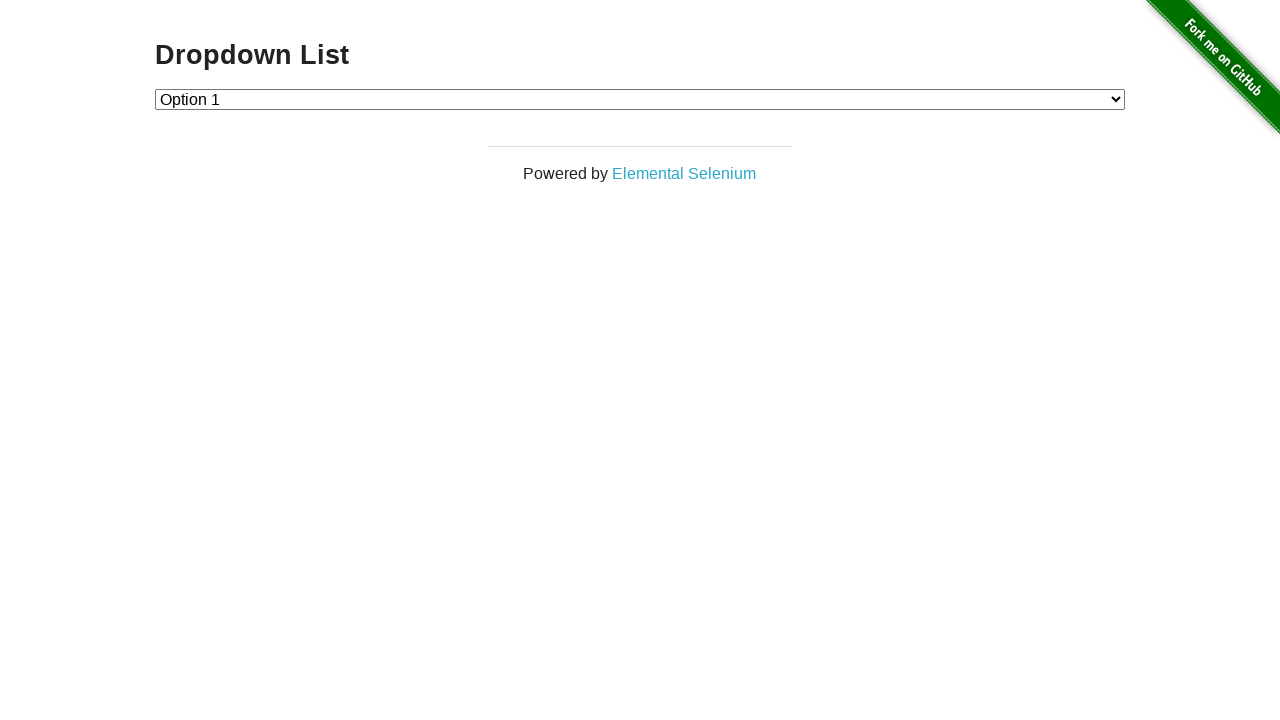